Tests VueJS dropdown functionality by selecting different options from a Vue dropdown menu

Starting URL: https://mikerodham.github.io/vue-dropdowns/

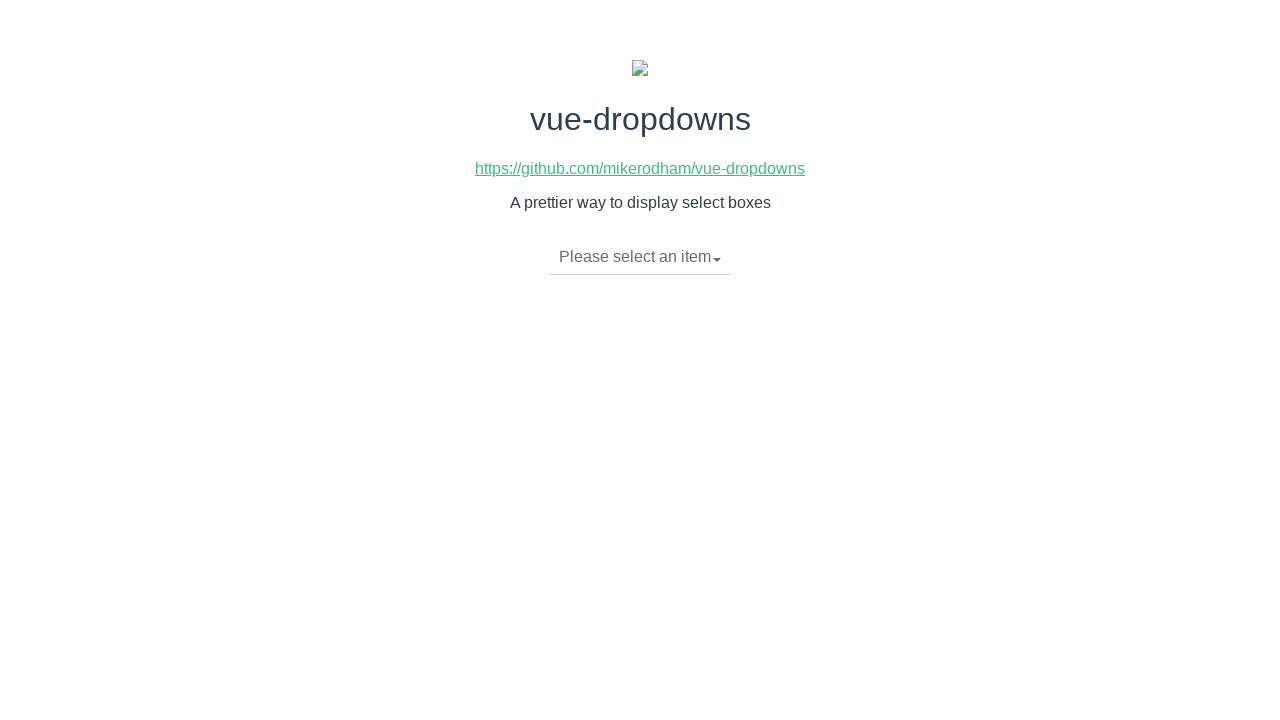

Clicked Vue dropdown toggle to open menu at (640, 257) on li.dropdown-toggle
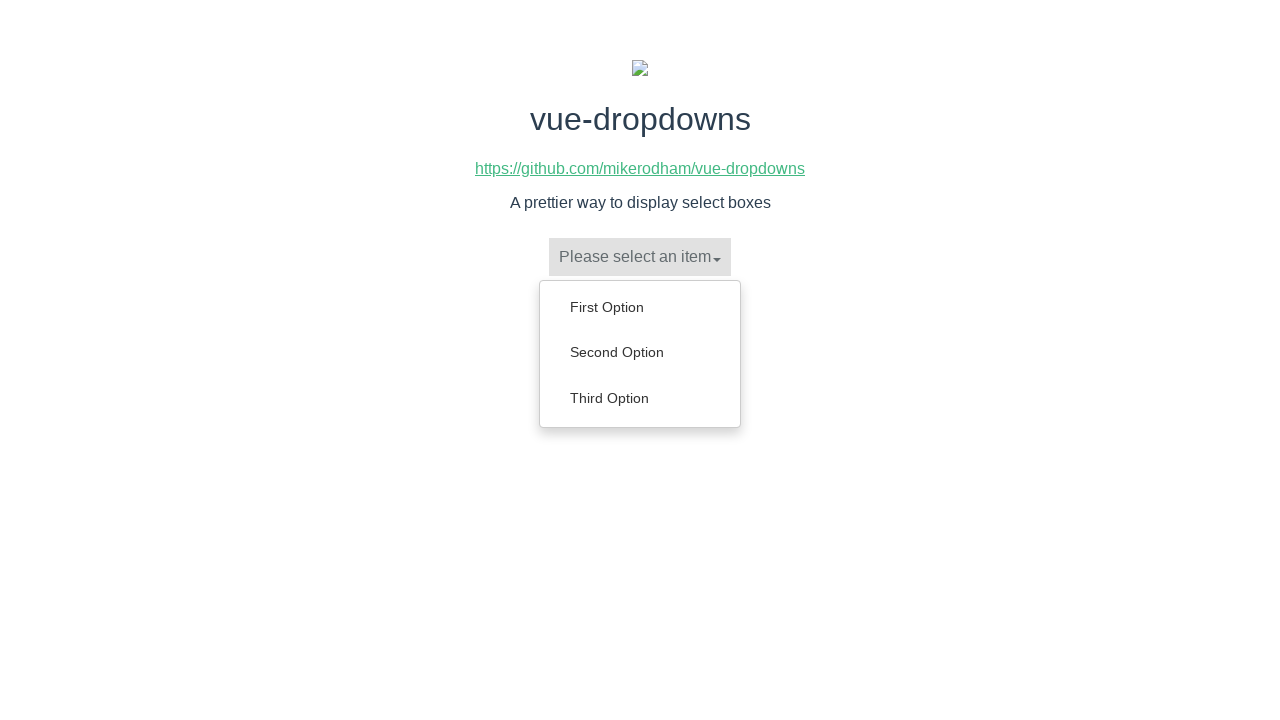

Dropdown menu loaded with available options
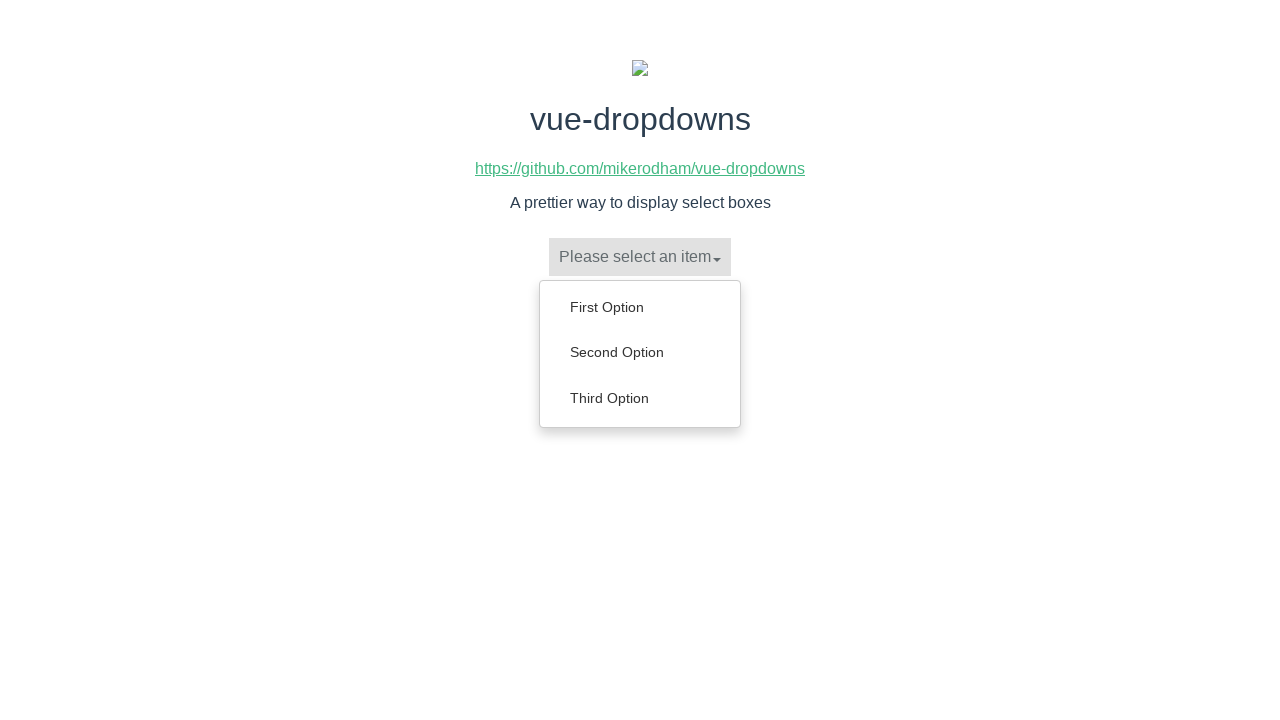

Selected 'Second Option' from dropdown menu at (640, 352) on ul.dropdown-menu a:has-text('Second Option')
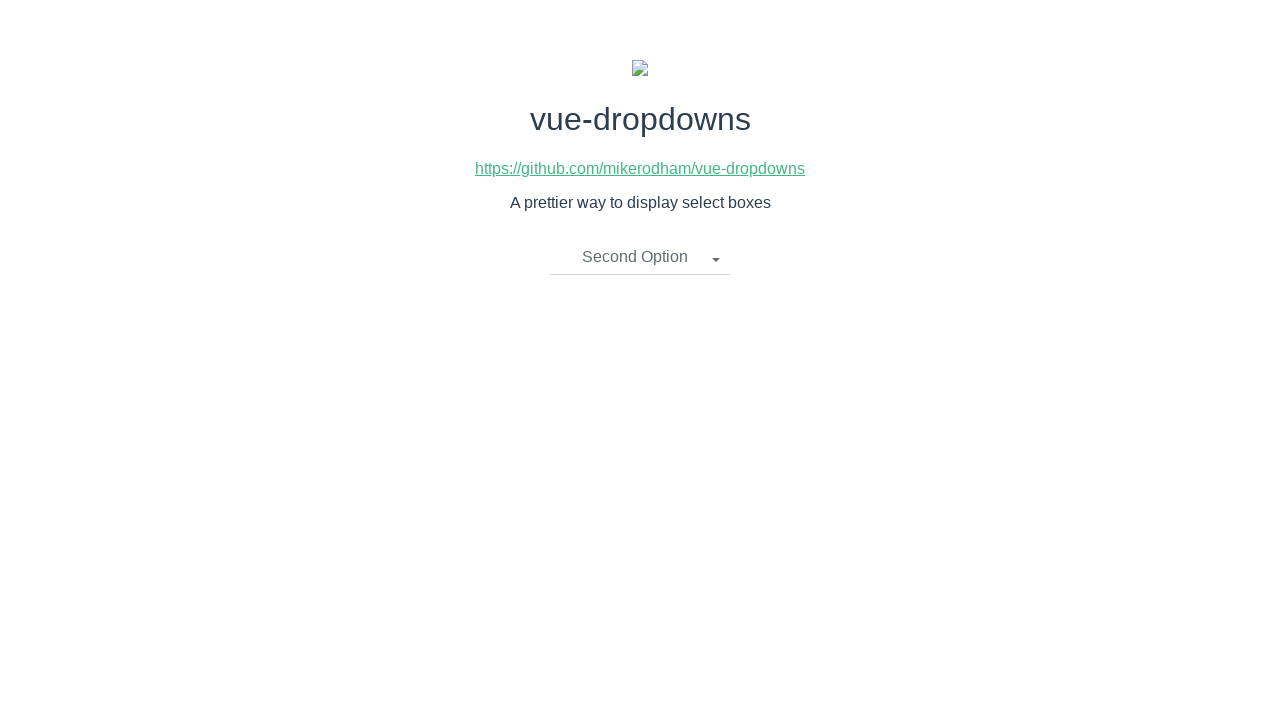

Clicked Vue dropdown toggle to open menu again at (640, 257) on li.dropdown-toggle
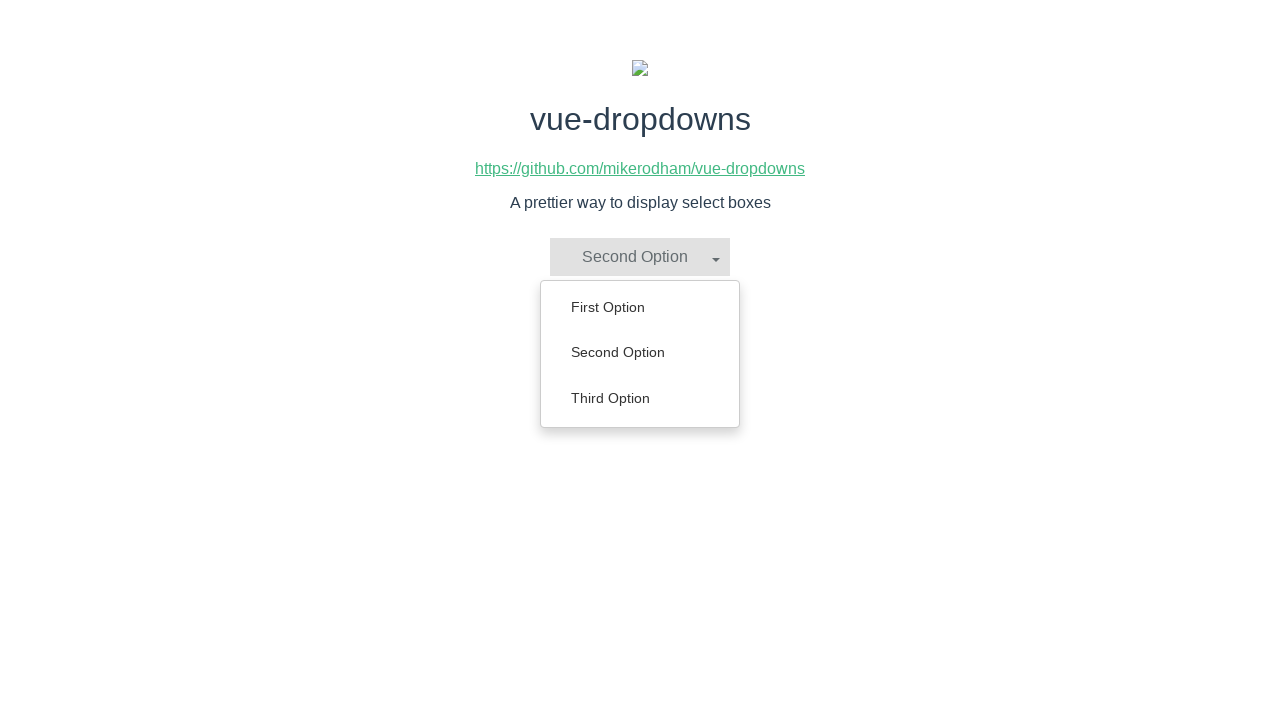

Dropdown menu loaded with available options
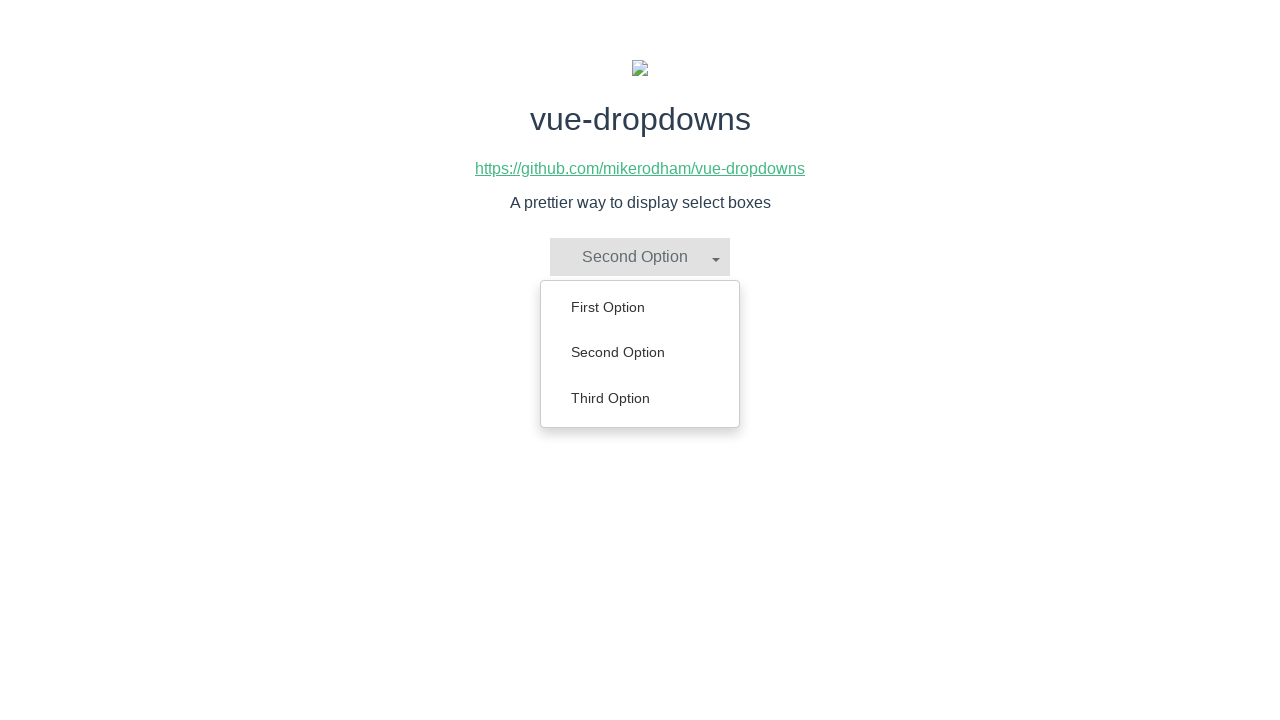

Selected 'Third Option' from dropdown menu at (640, 398) on ul.dropdown-menu a:has-text('Third Option')
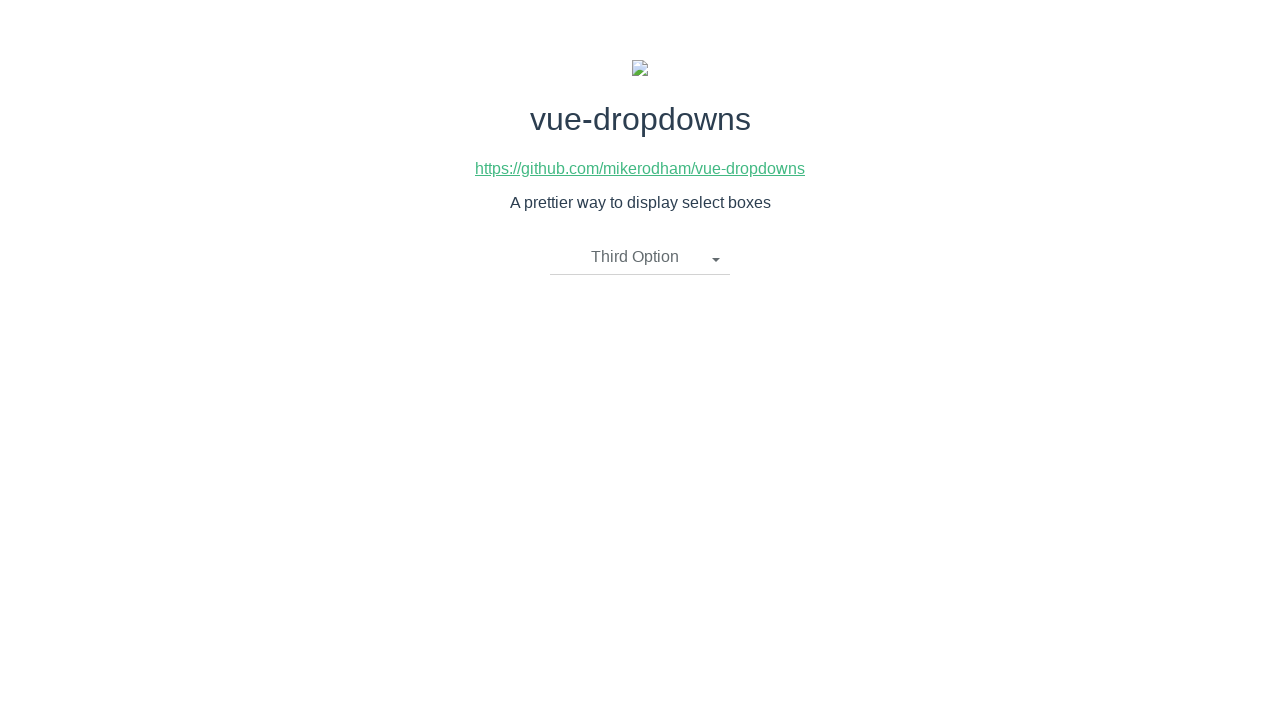

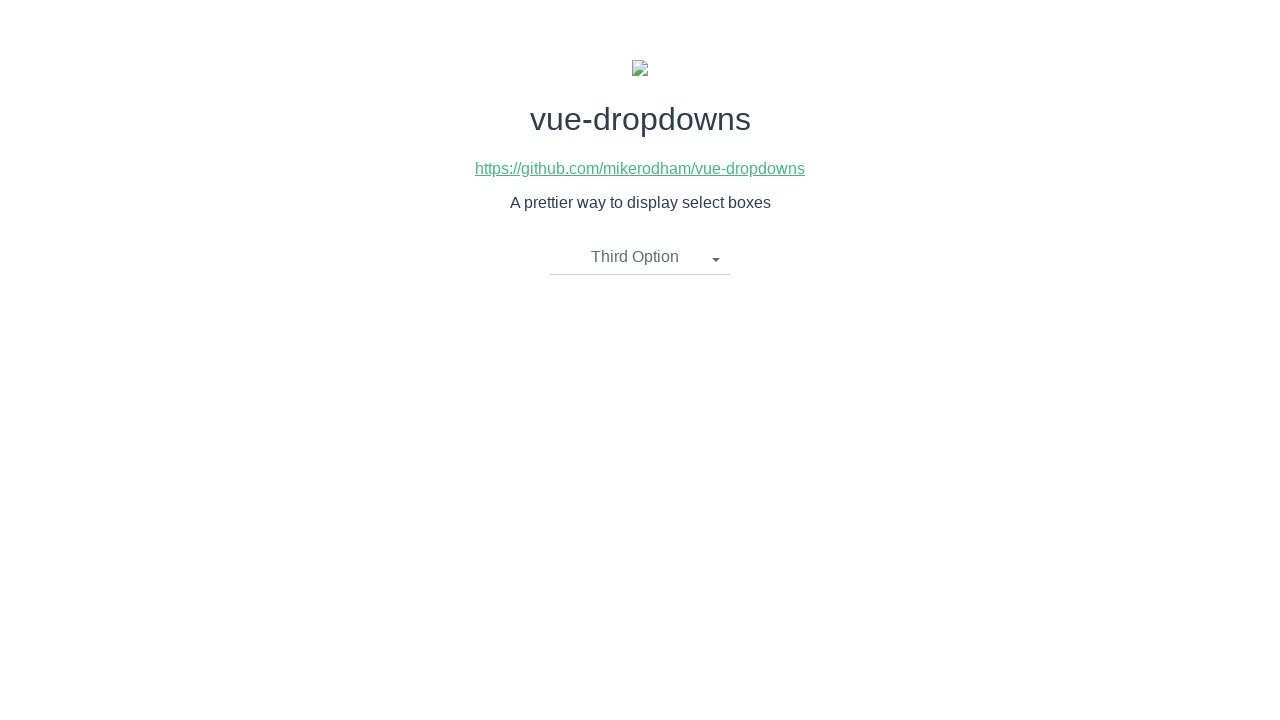